Tests form submission with an extremely long manufacturer name to trigger error handling

Starting URL: https://carros-crud.vercel.app/

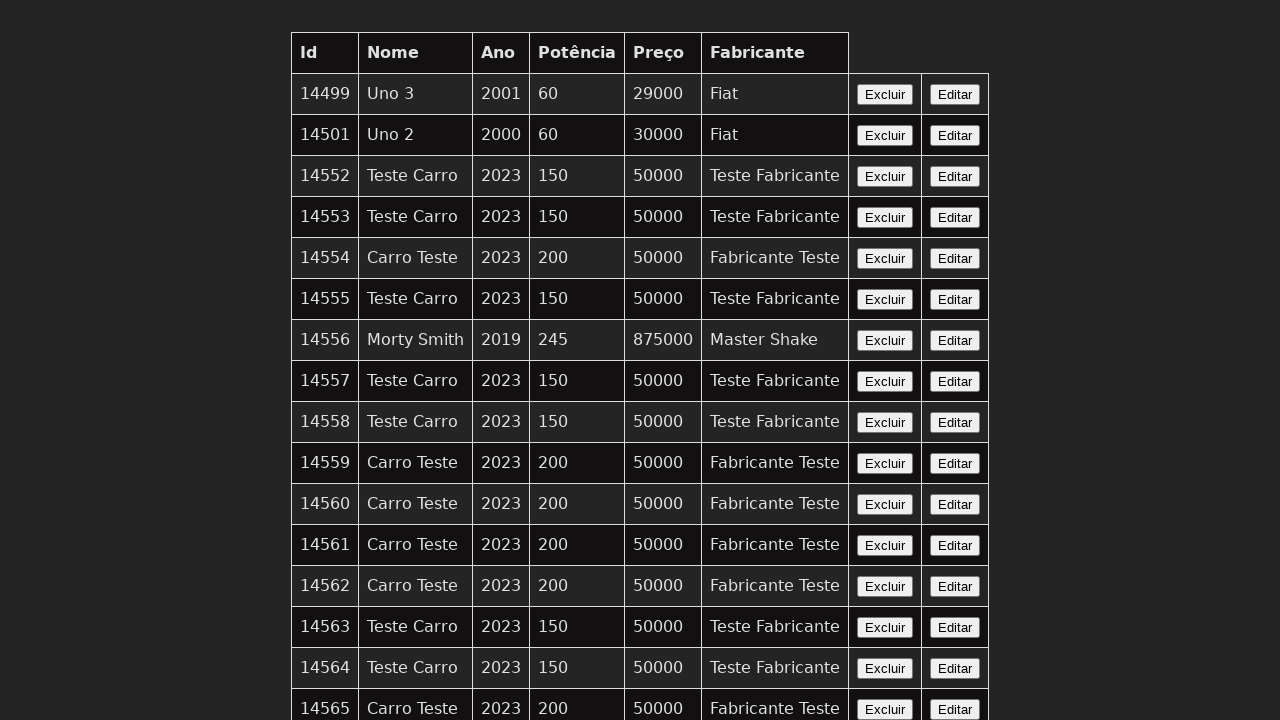

Filled car name field with 'Sedan Luxo' on input[name='nome']
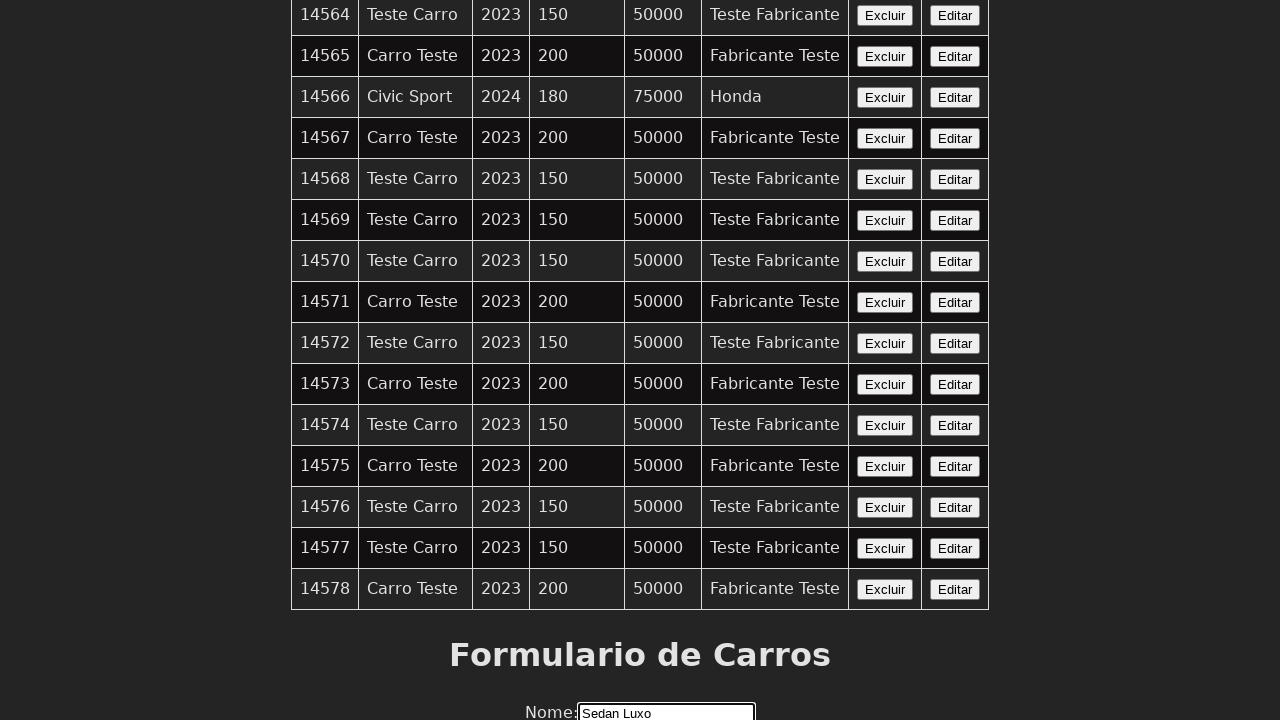

Filled year field with '2023' on input[name='ano']
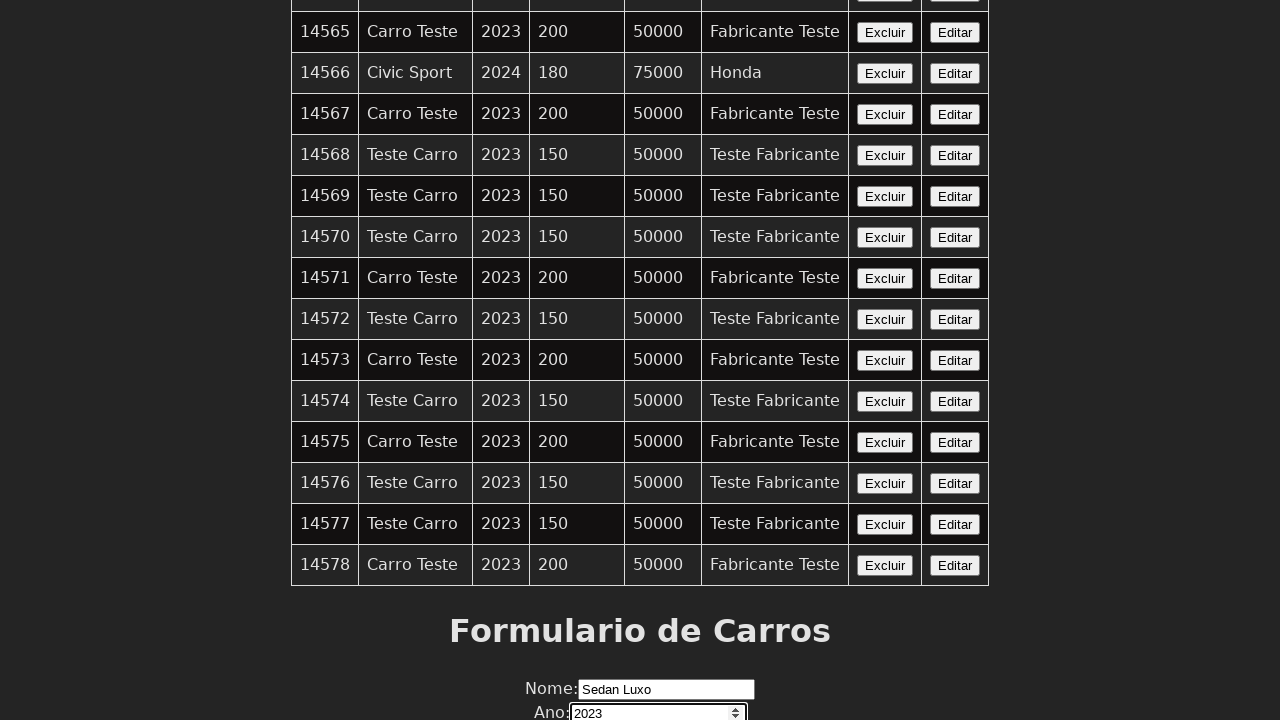

Filled power field with '280' on input[name='potencia']
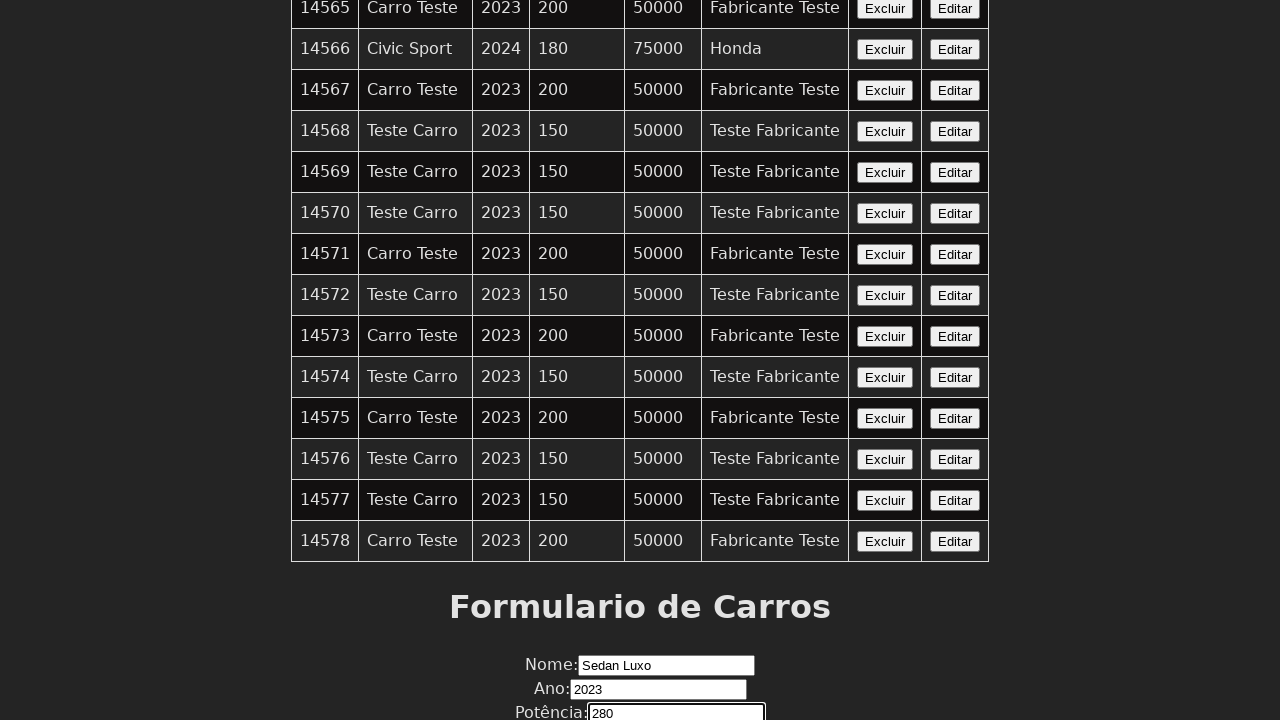

Filled price field with '95000' on input[name='preco']
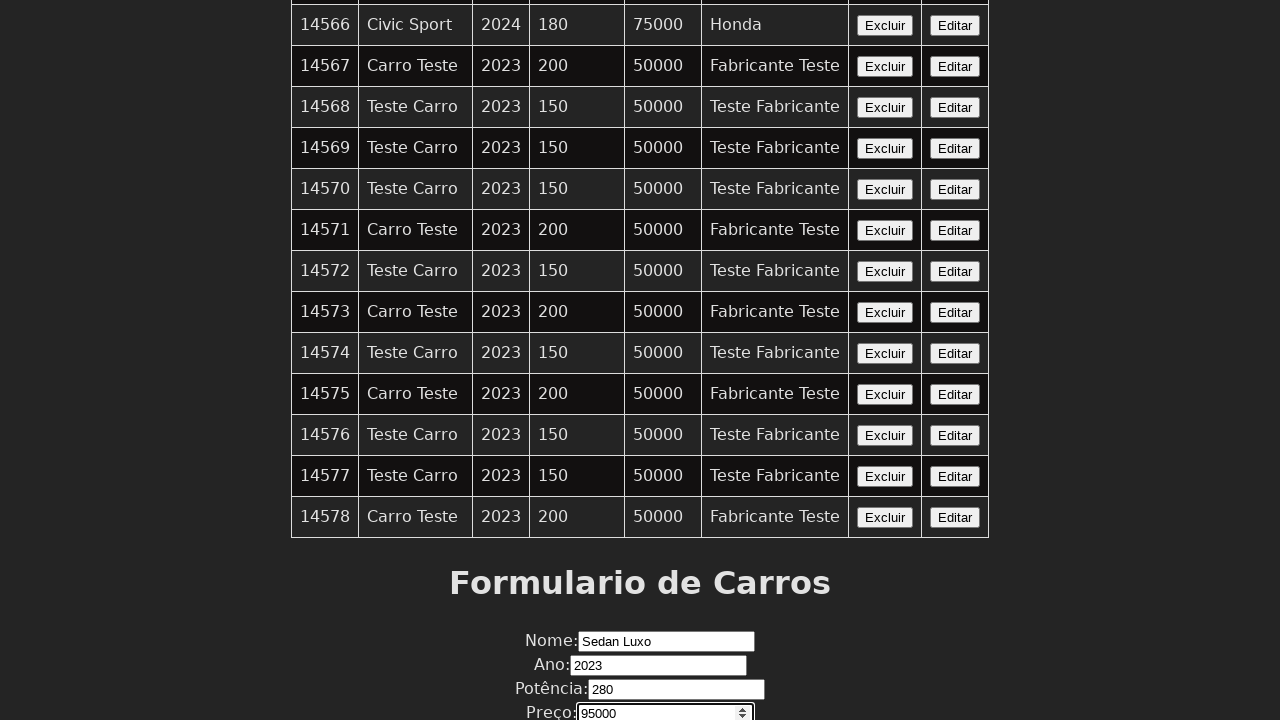

Filled manufacturer field with extremely long string (1600 characters) to trigger validation error on input[name='fabricante']
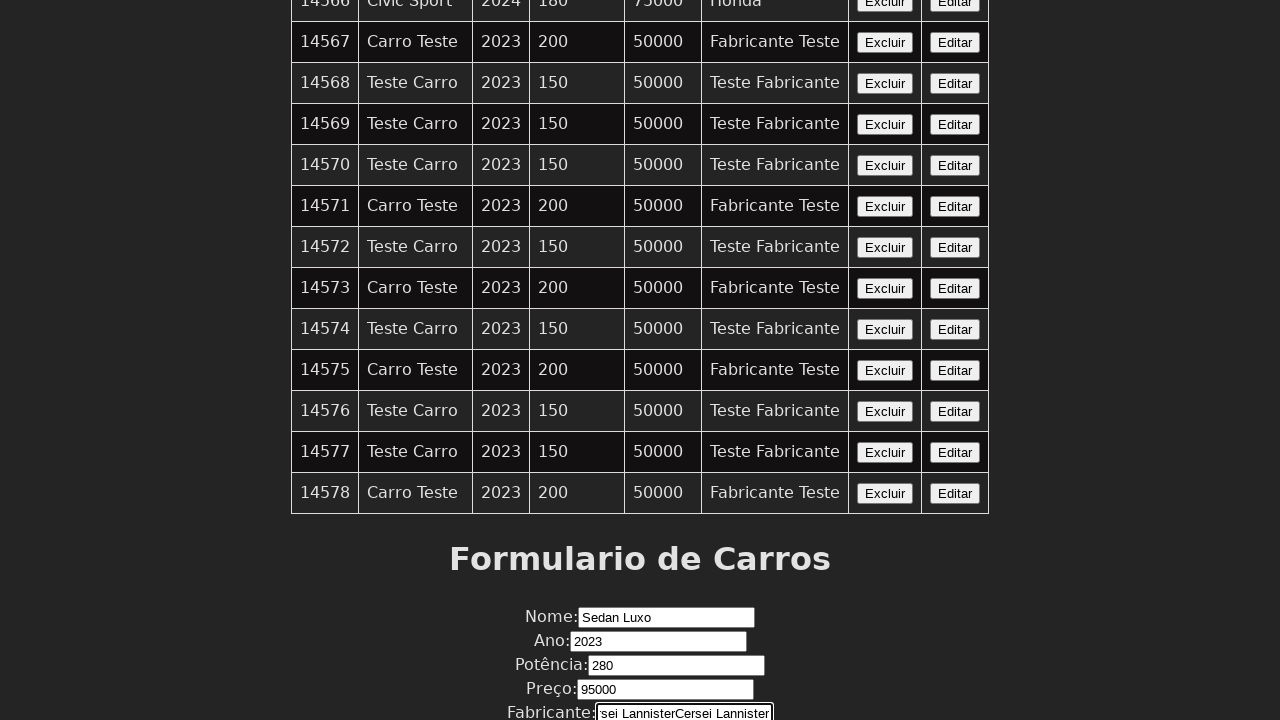

Clicked submit button to submit form with oversized manufacturer name at (640, 676) on xpath=//button[contains(text(),'Enviar')]
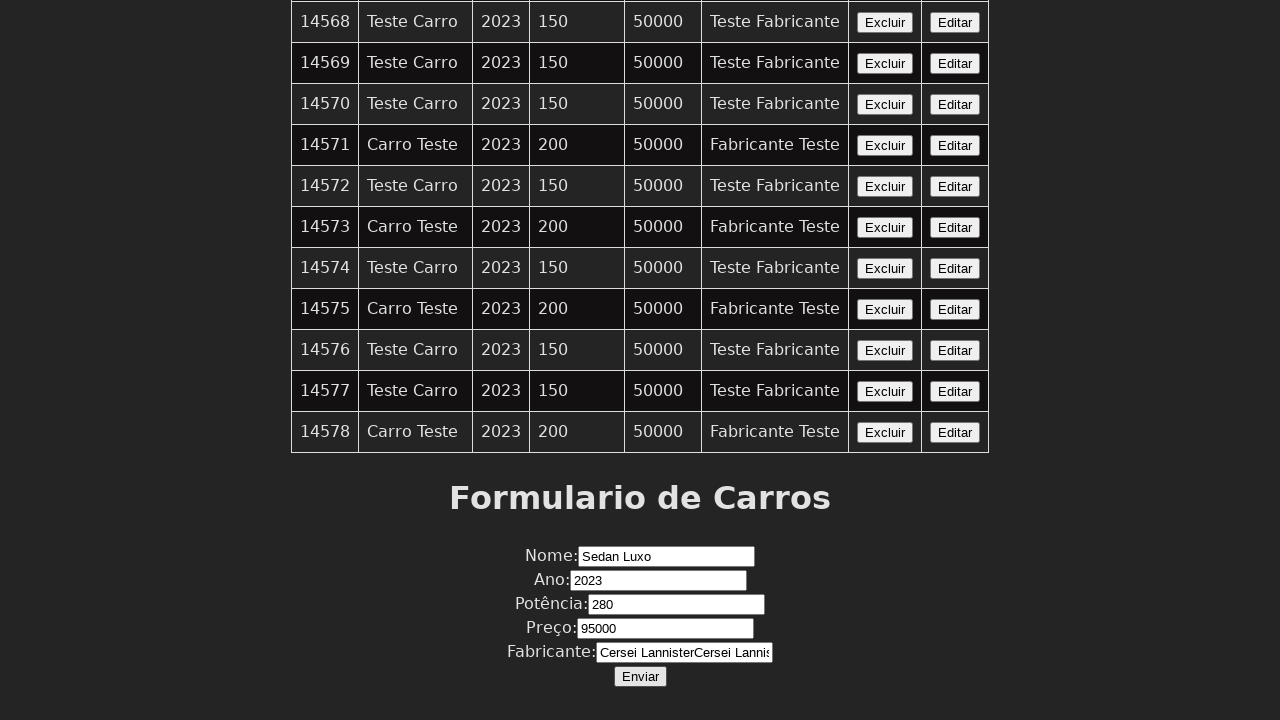

Set up dialog handler to accept any alerts
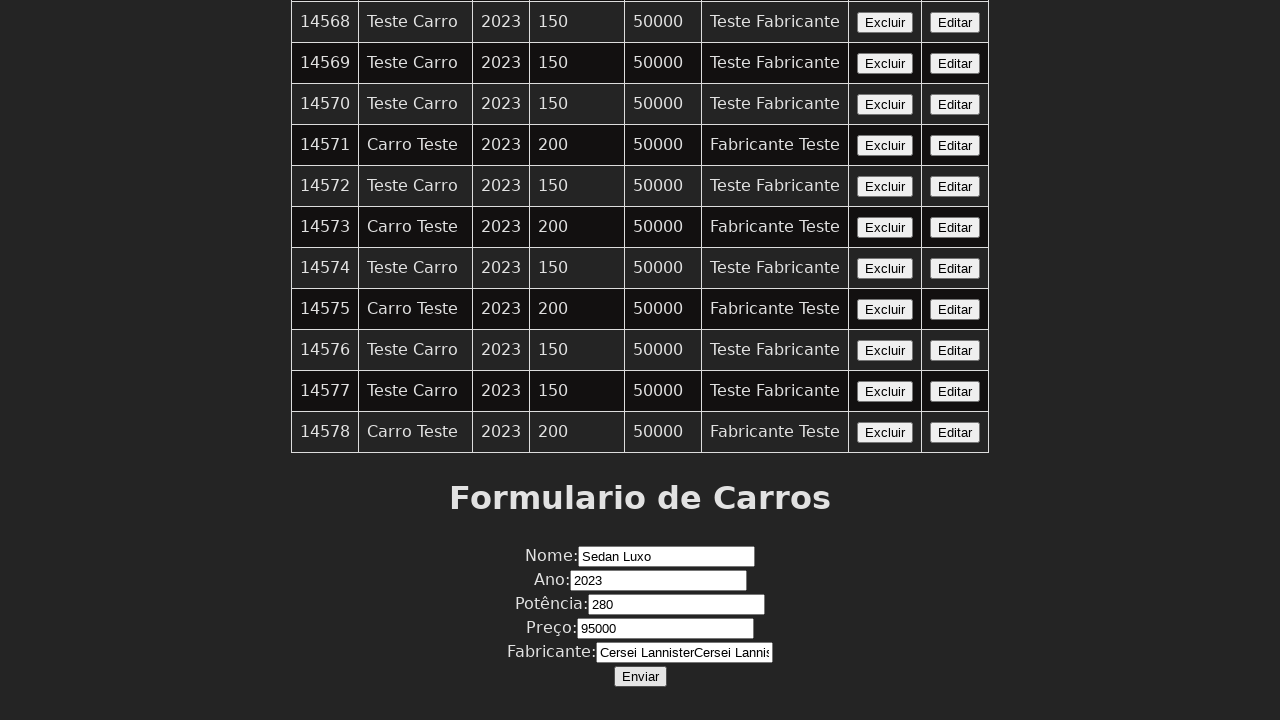

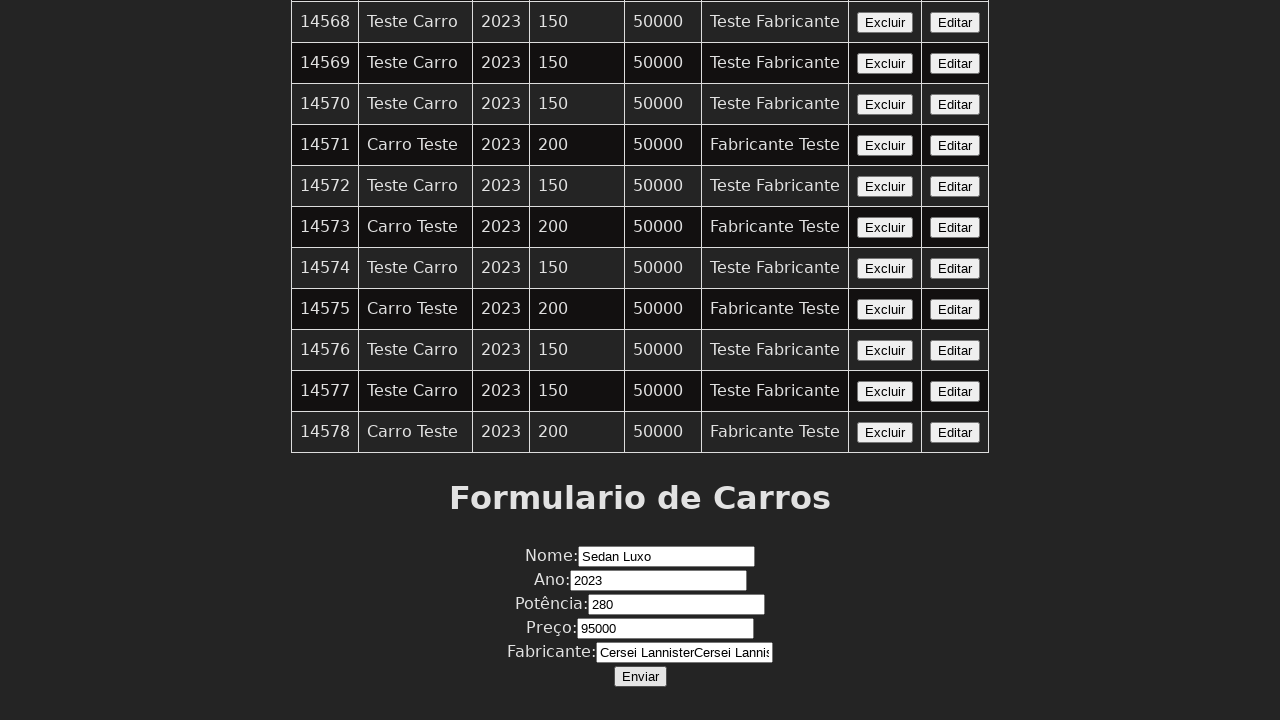